Tests dynamic element addition by clicking the "Add Element" button multiple times and verifying the count of added elements

Starting URL: http://the-internet.herokuapp.com/add_remove_elements/

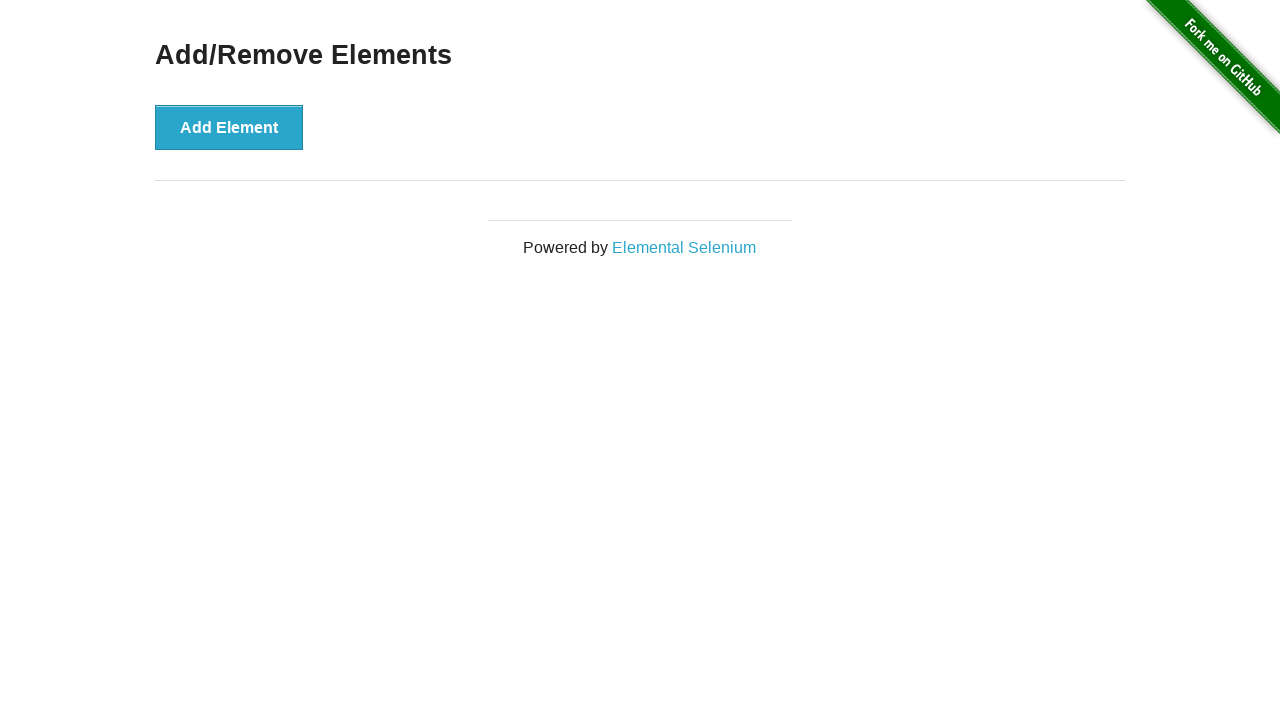

Located the 'Add Element' button
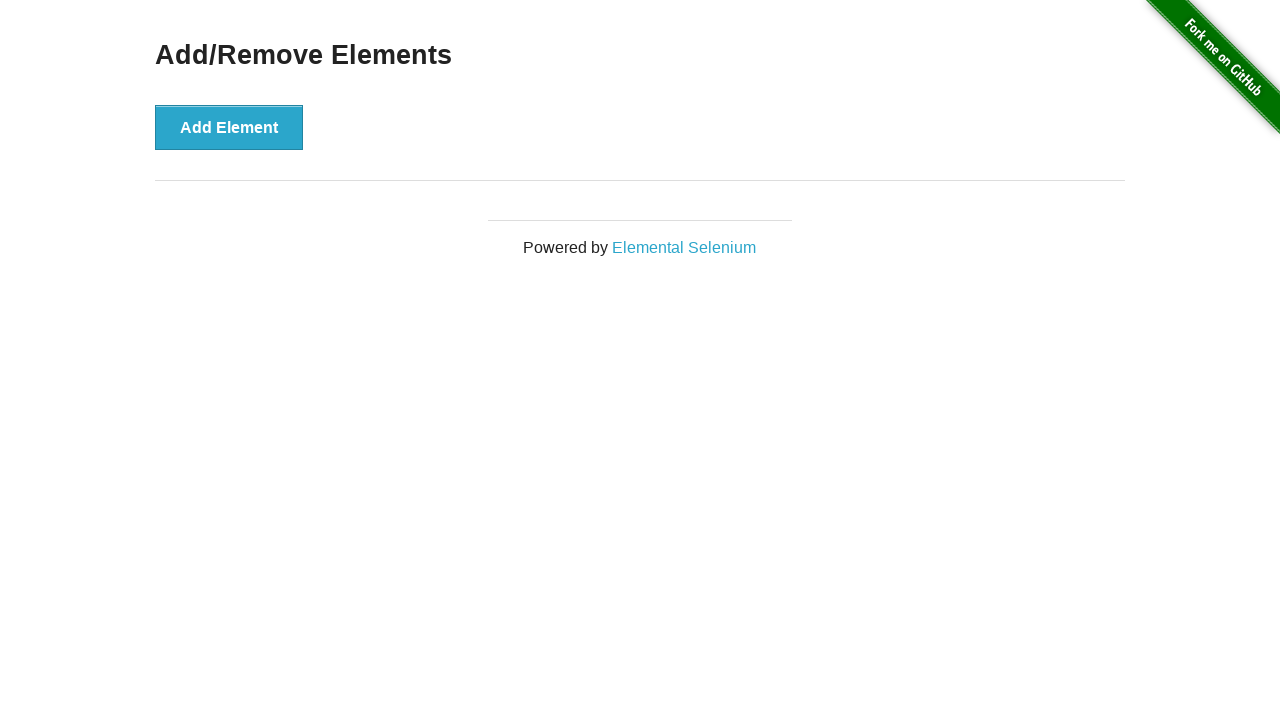

Clicked 'Add Element' button (click 1 of 5) at (229, 127) on button:text('Add Element')
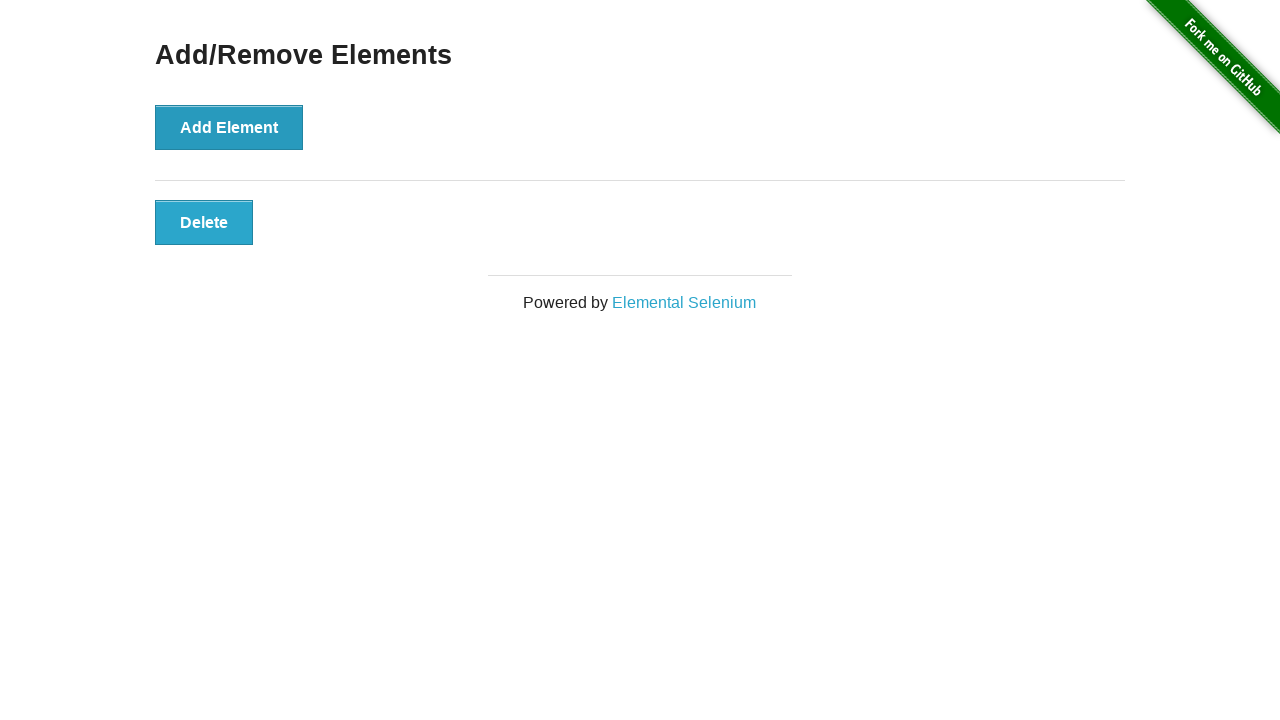

Clicked 'Add Element' button (click 2 of 5) at (229, 127) on button:text('Add Element')
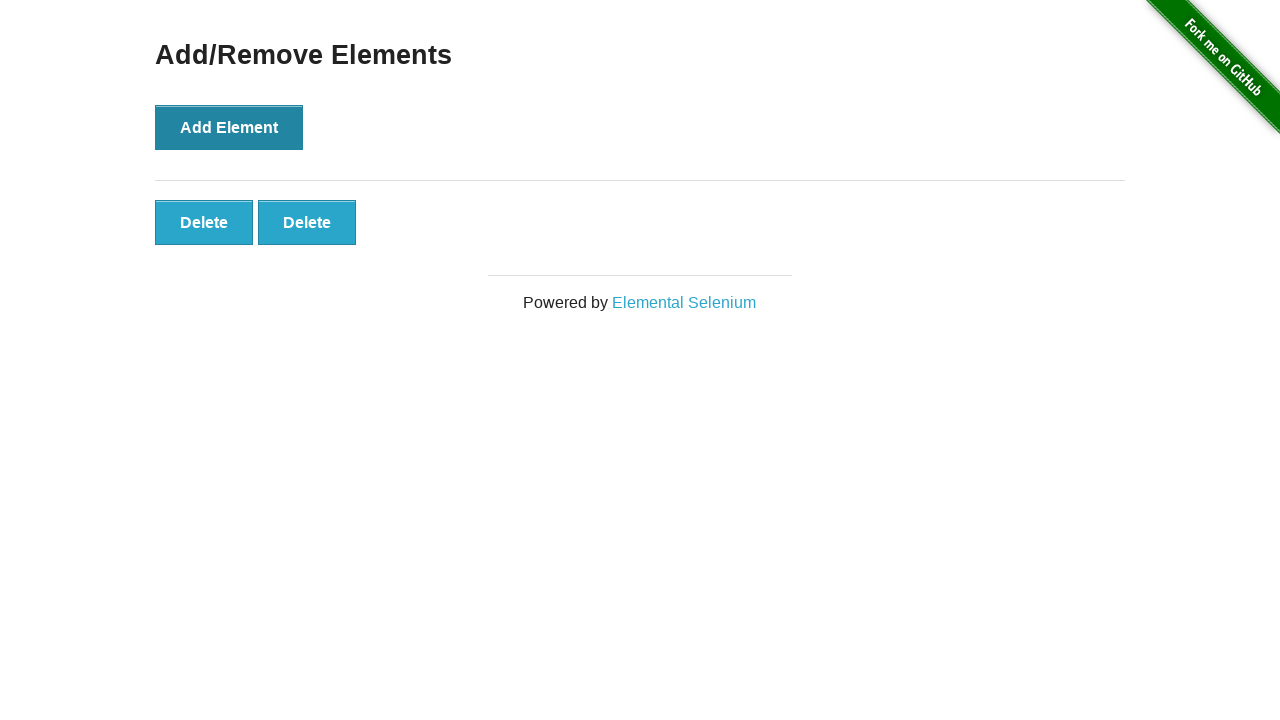

Clicked 'Add Element' button (click 3 of 5) at (229, 127) on button:text('Add Element')
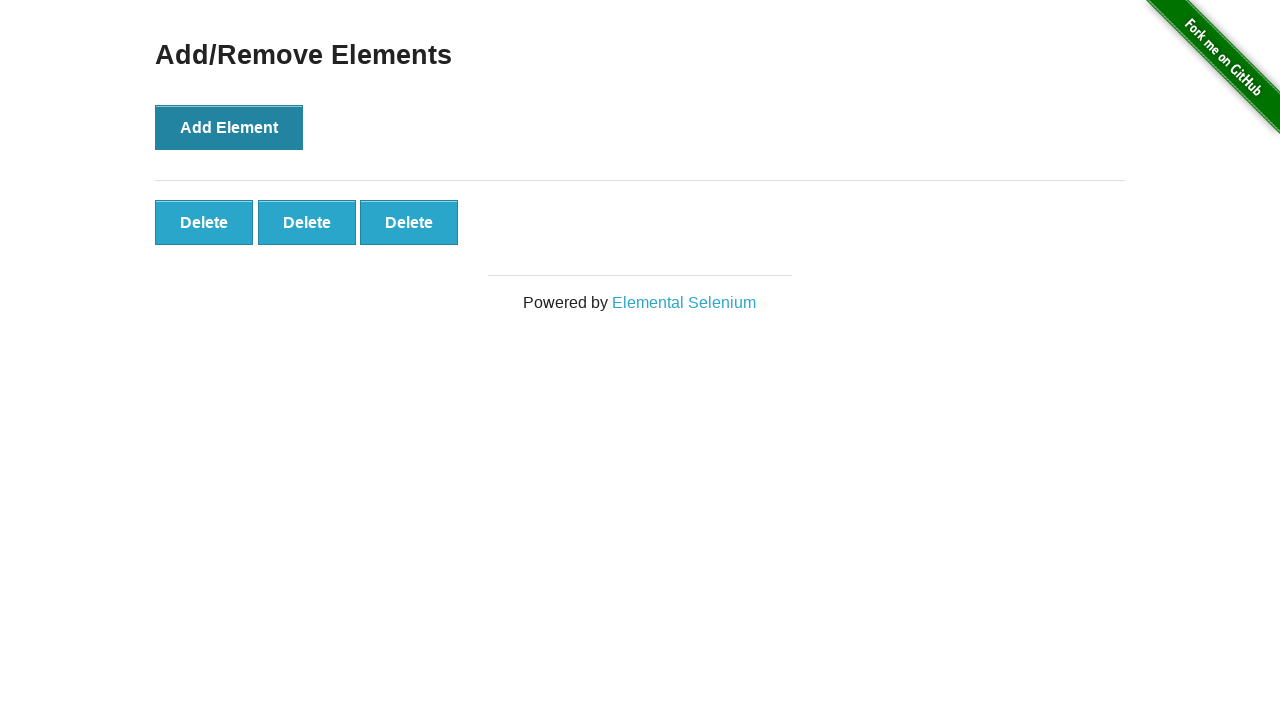

Clicked 'Add Element' button (click 4 of 5) at (229, 127) on button:text('Add Element')
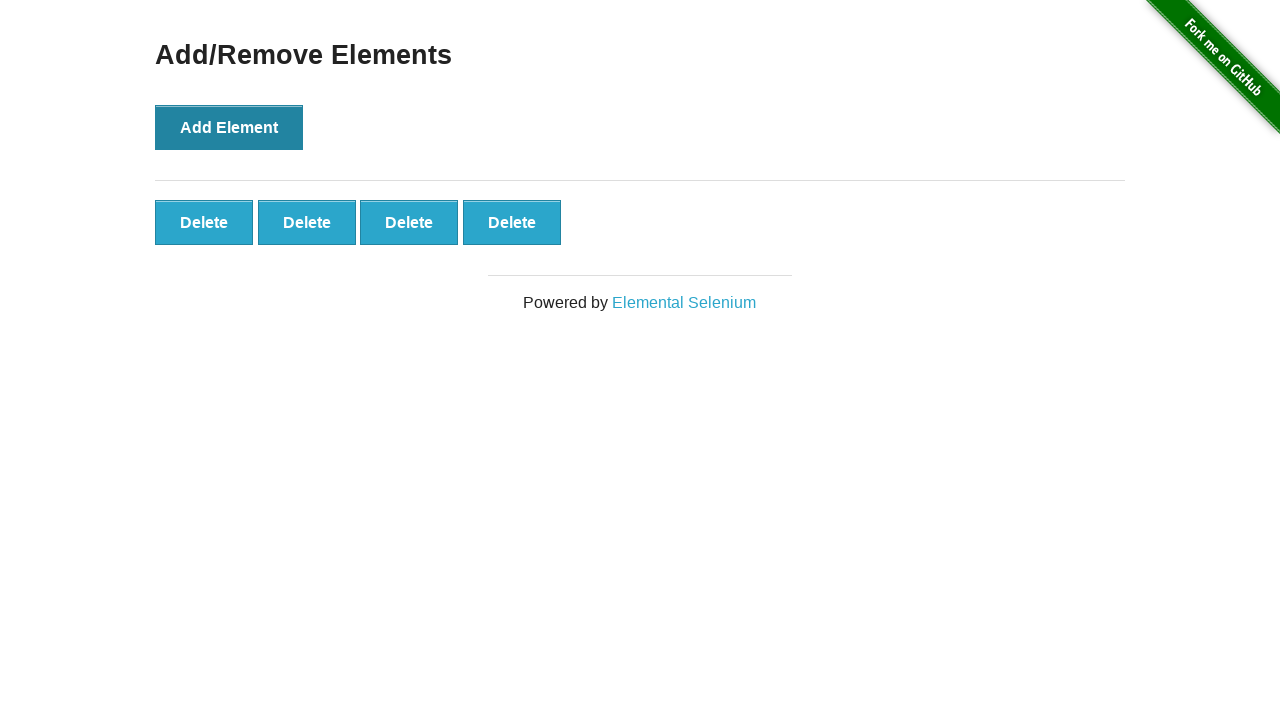

Clicked 'Add Element' button (click 5 of 5) at (229, 127) on button:text('Add Element')
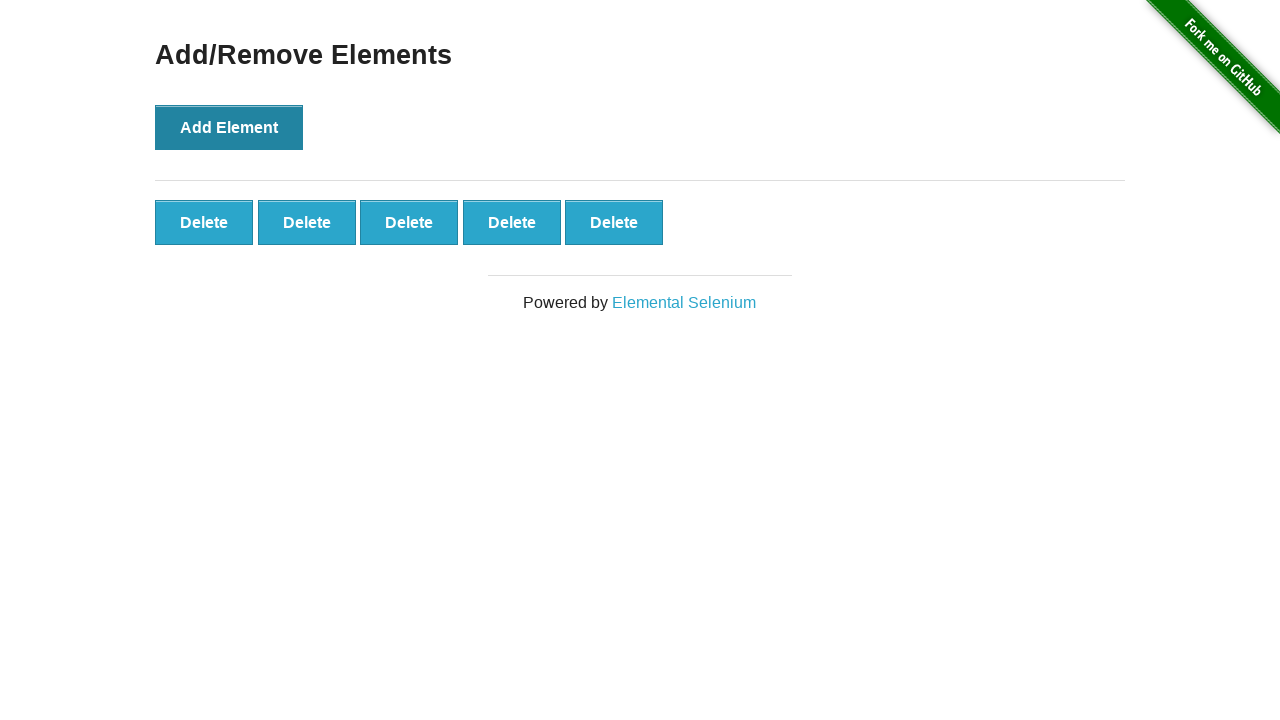

Located all dynamically added element buttons
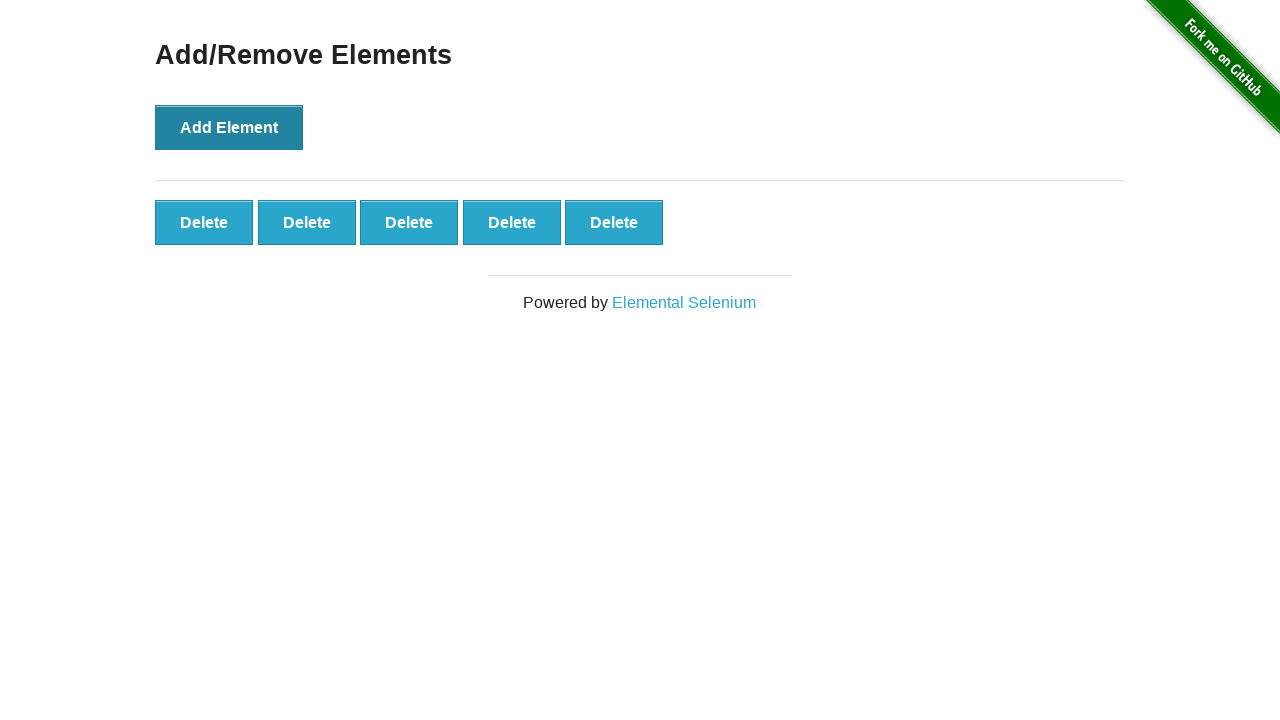

Verified that 5 elements were successfully added
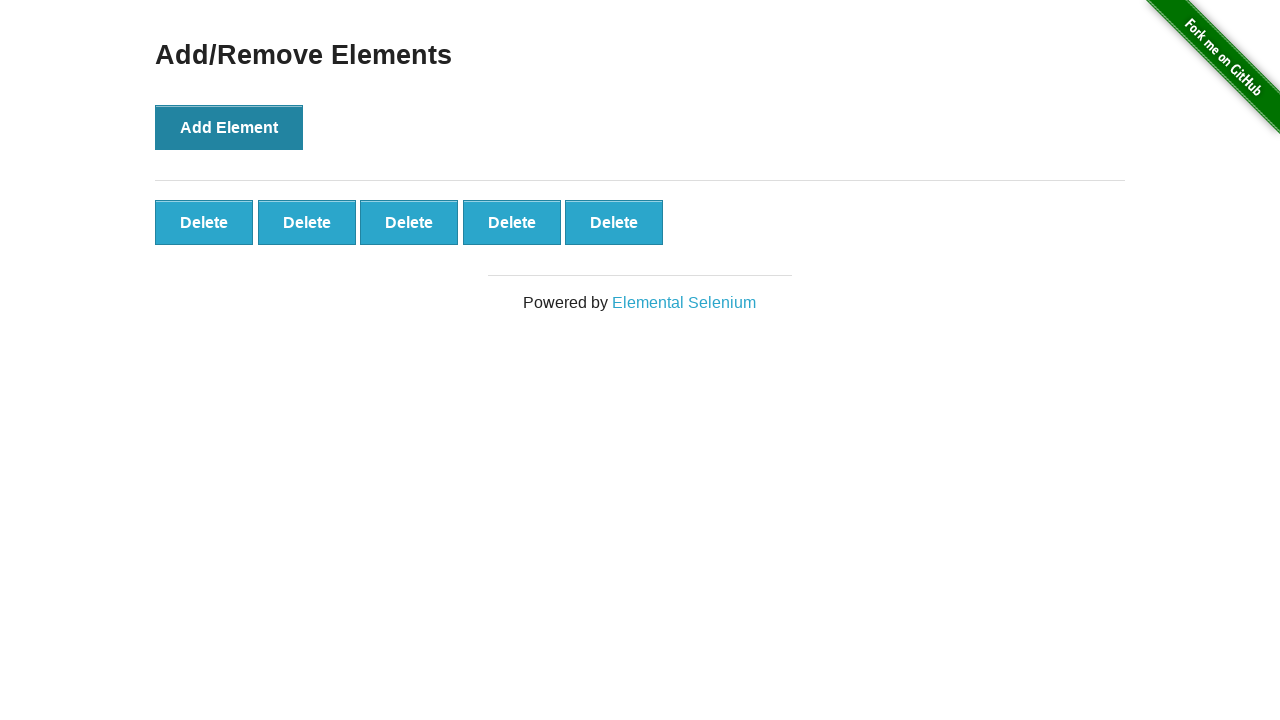

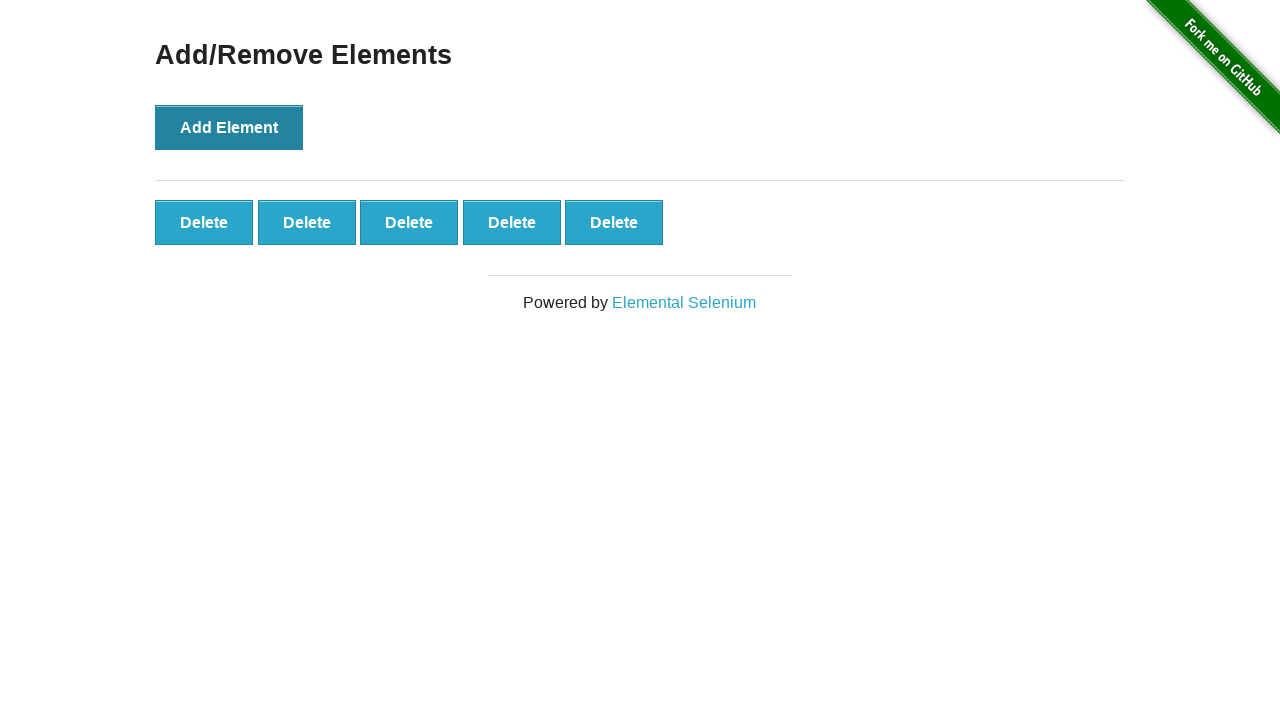